Tests mouse hover functionality by moving the mouse over multiple images on the page

Starting URL: https://bonigarcia.dev/selenium-webdriver-java/mouse-over.html

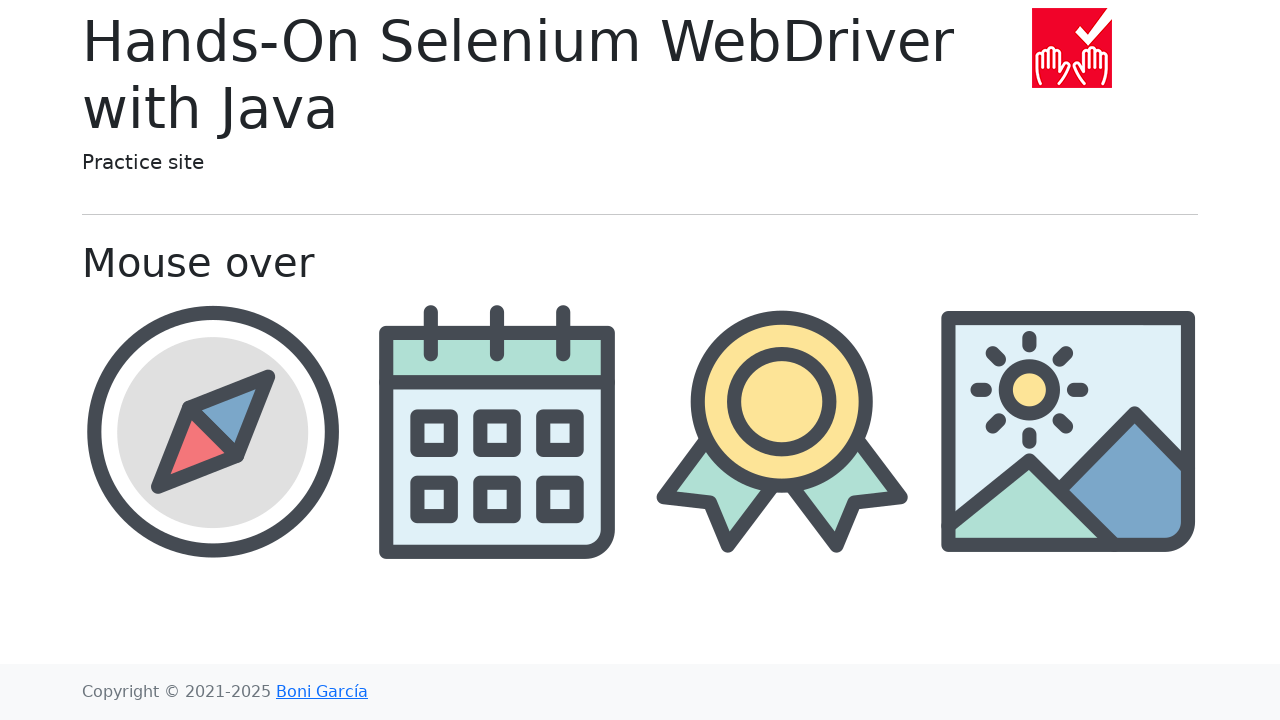

Navigated to mouse-over test page
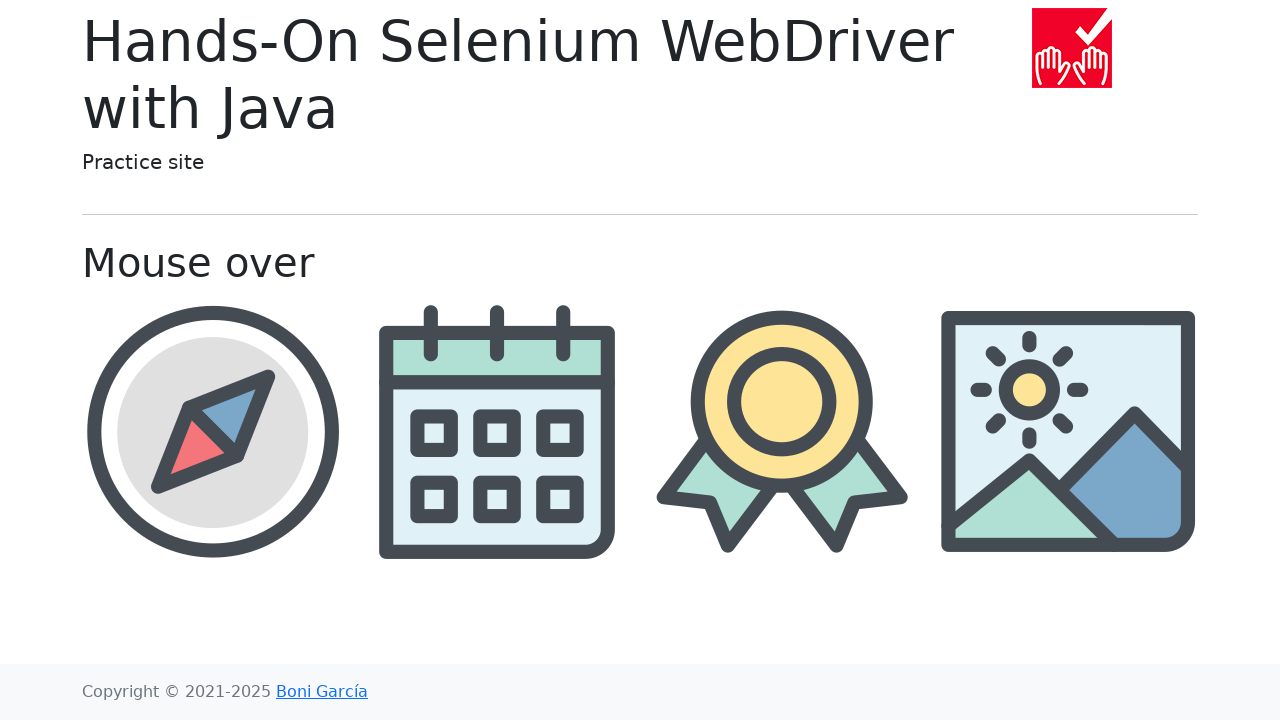

Located all images with class img-fluid
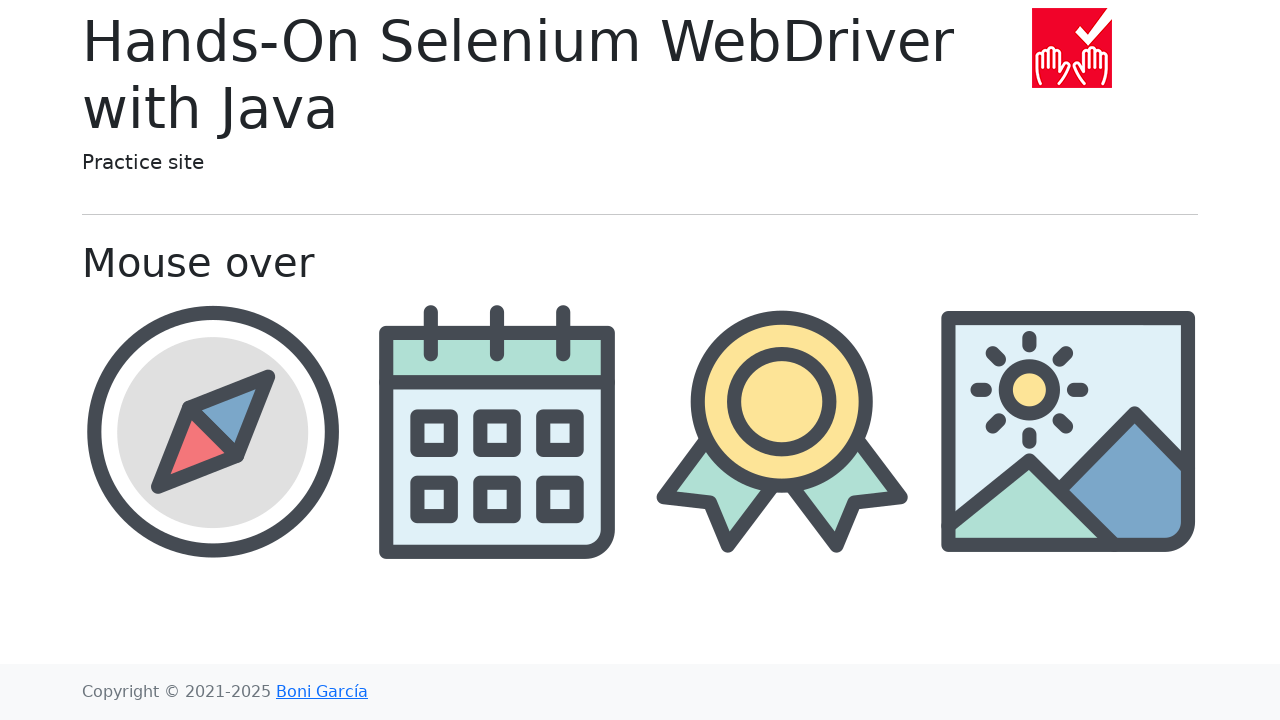

Hovered mouse over an image at (1072, 48) on .img-fluid >> nth=0
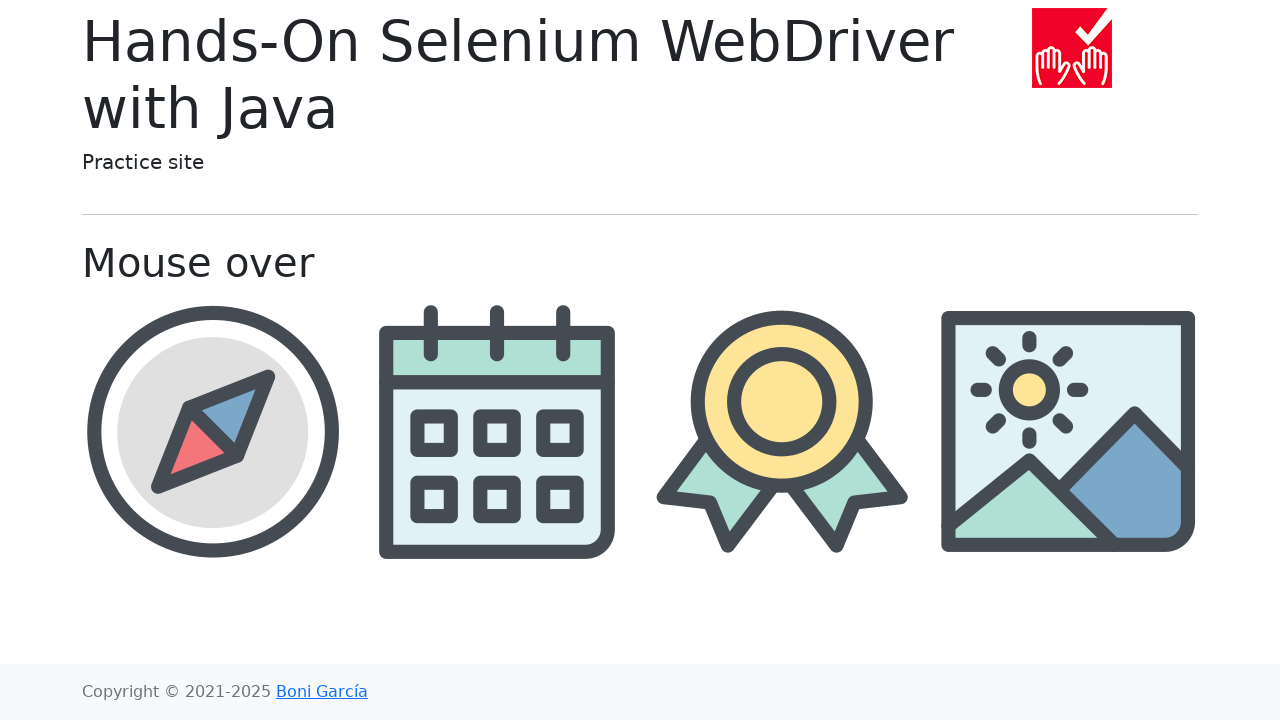

Waited 500ms for hover effects to display
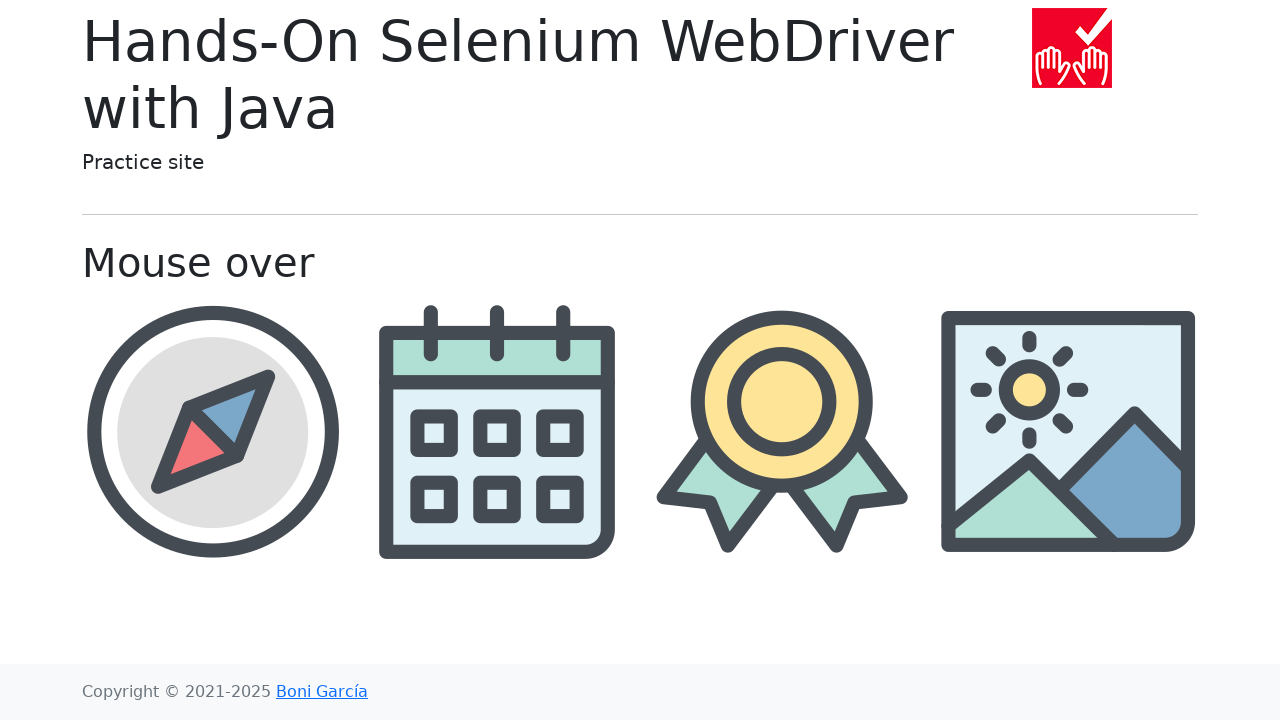

Hovered mouse over an image at (212, 431) on .img-fluid >> nth=1
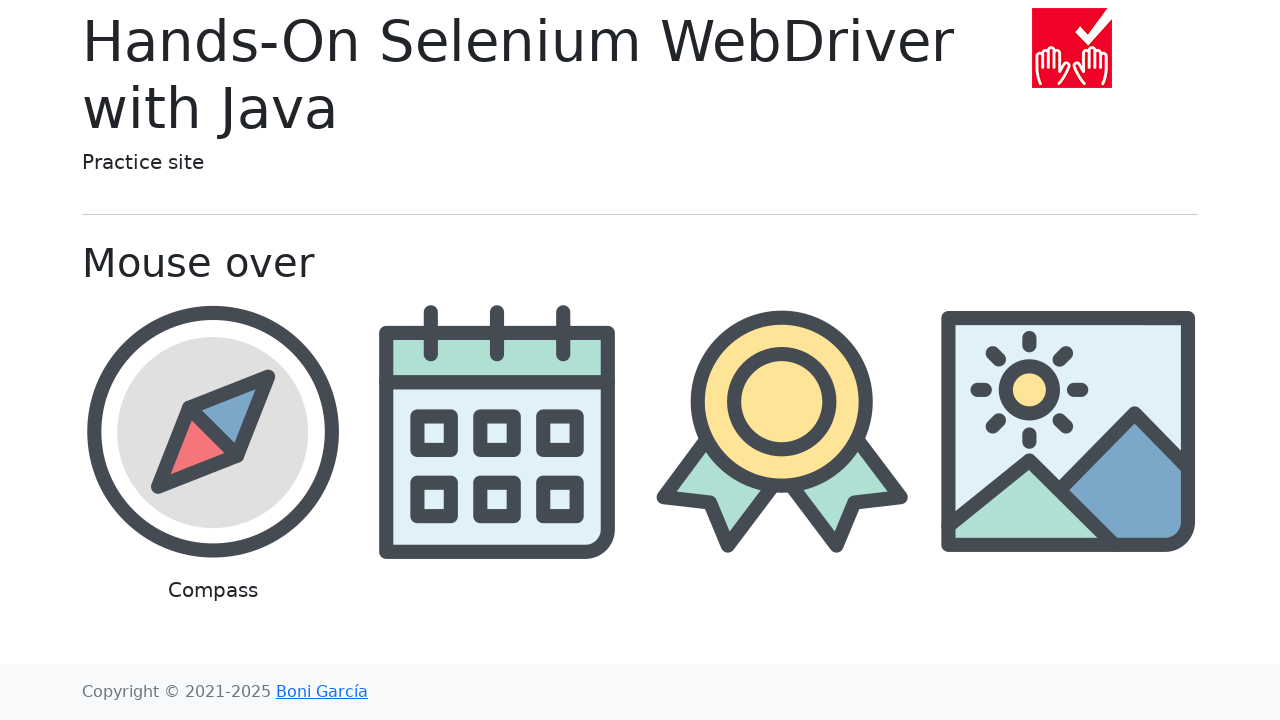

Waited 500ms for hover effects to display
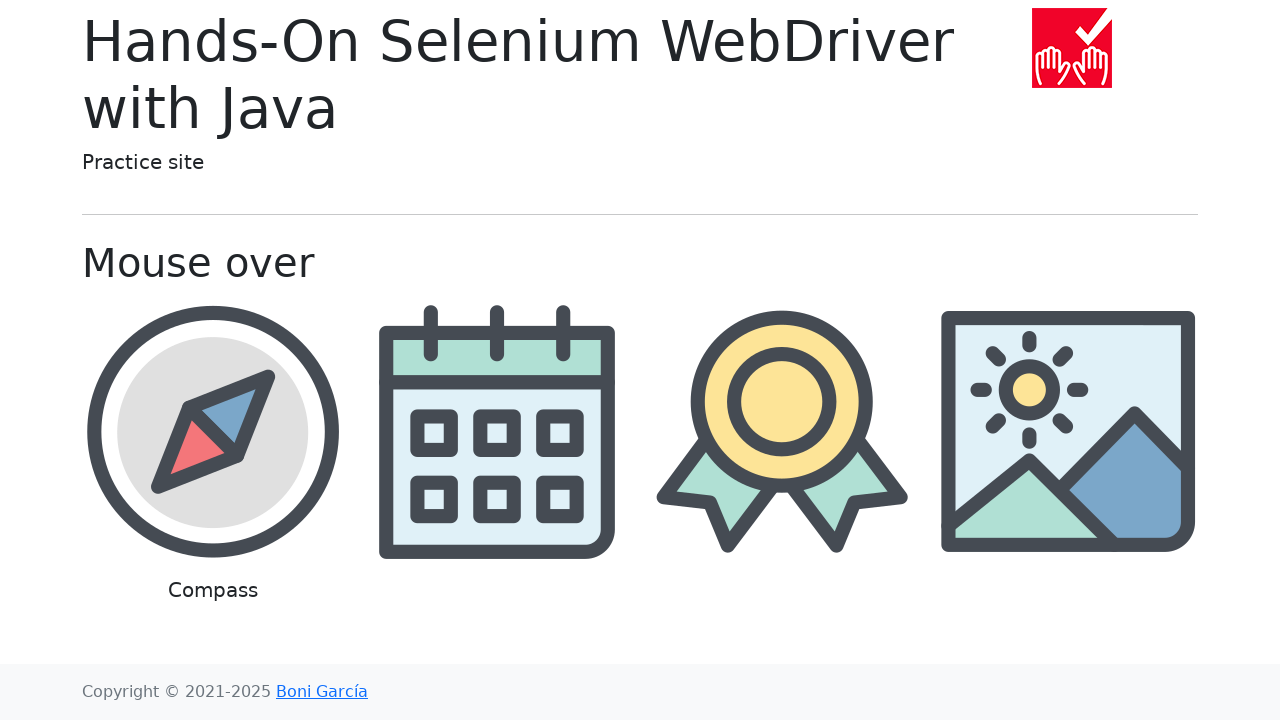

Hovered mouse over an image at (498, 431) on .img-fluid >> nth=2
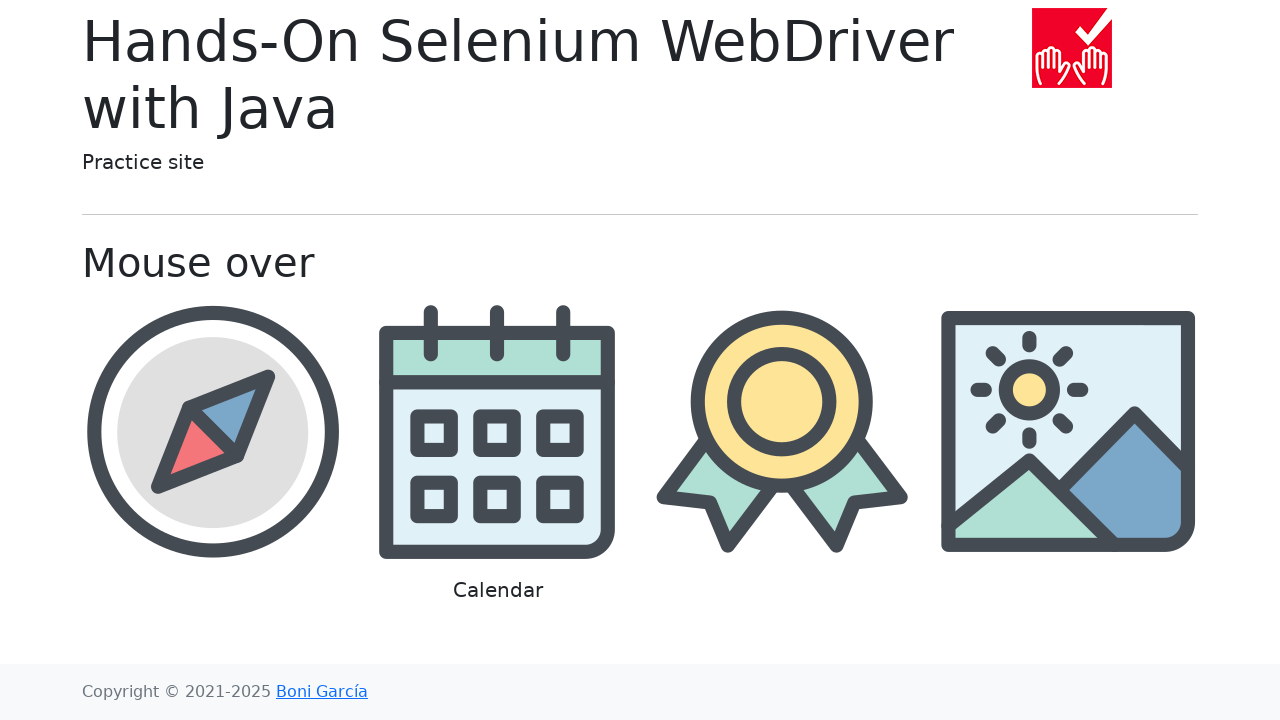

Waited 500ms for hover effects to display
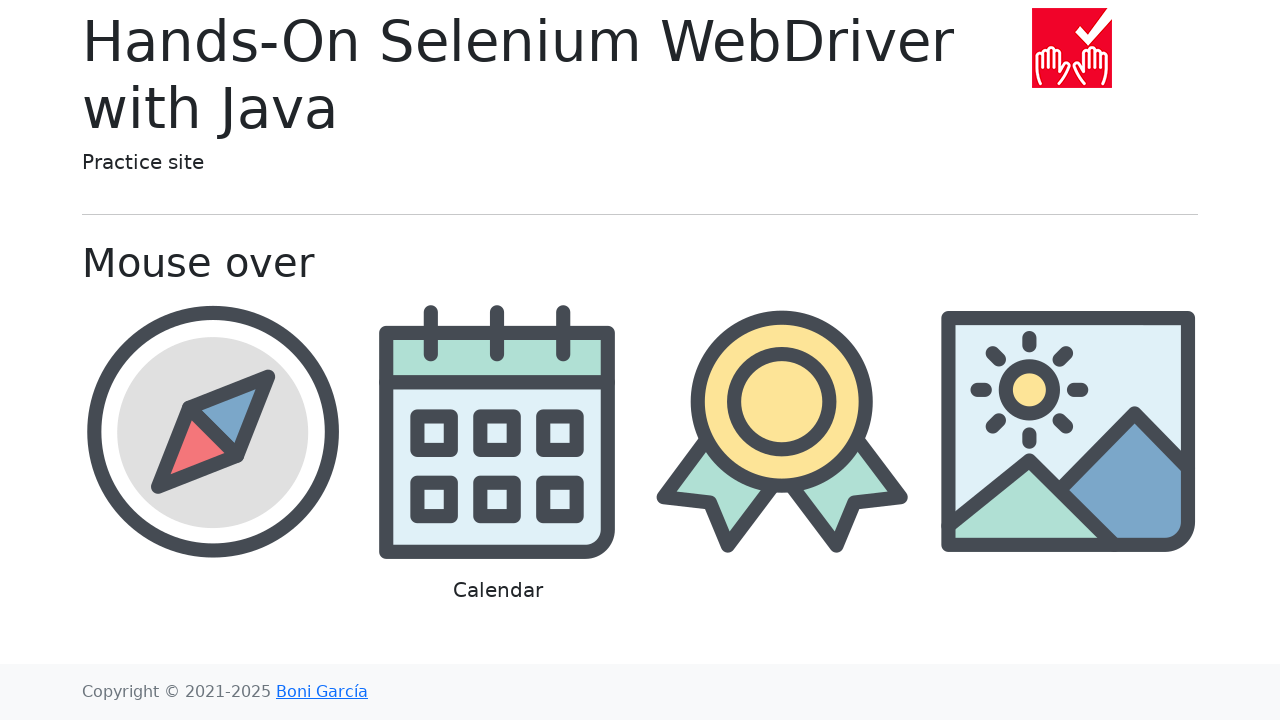

Hovered mouse over an image at (782, 431) on .img-fluid >> nth=3
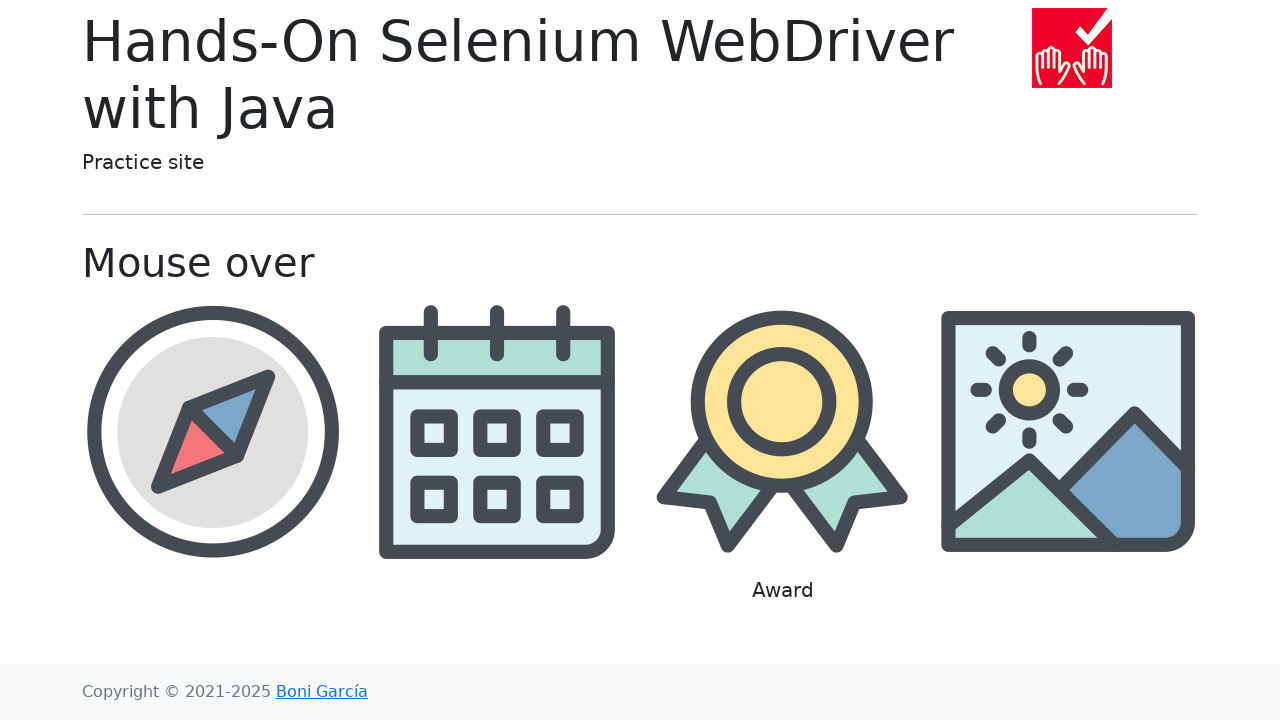

Waited 500ms for hover effects to display
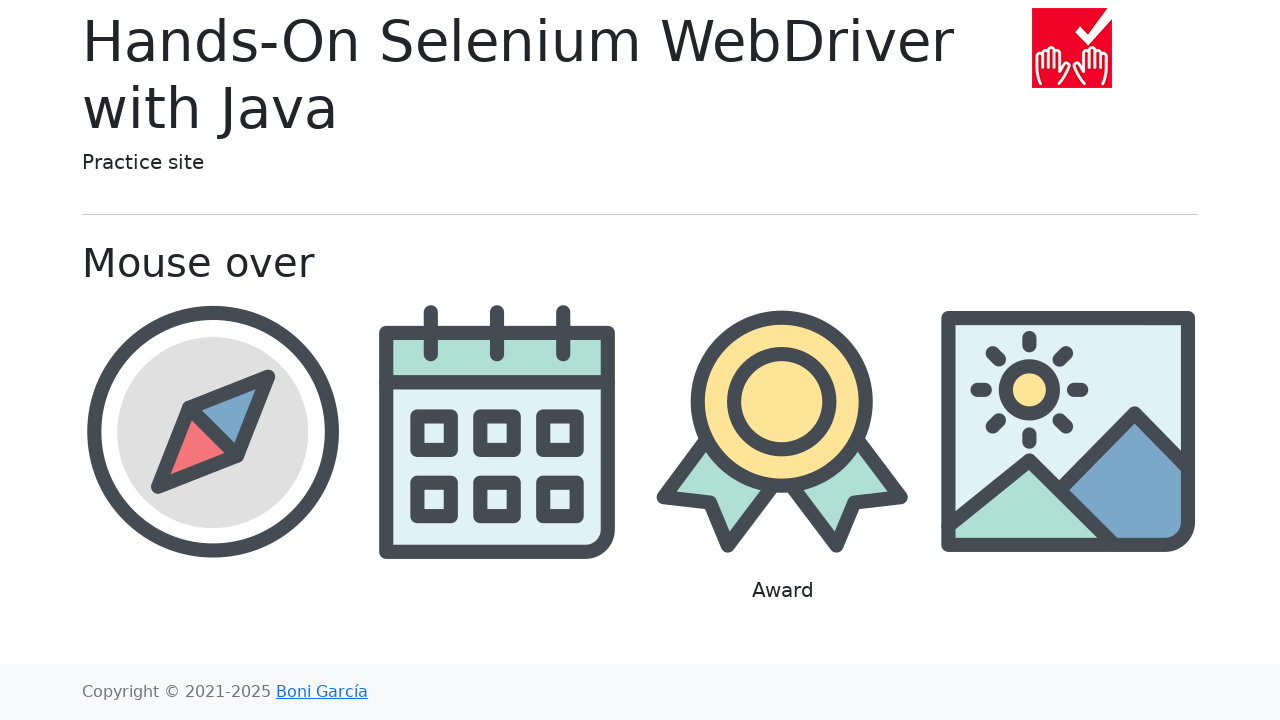

Hovered mouse over an image at (1068, 431) on .img-fluid >> nth=4
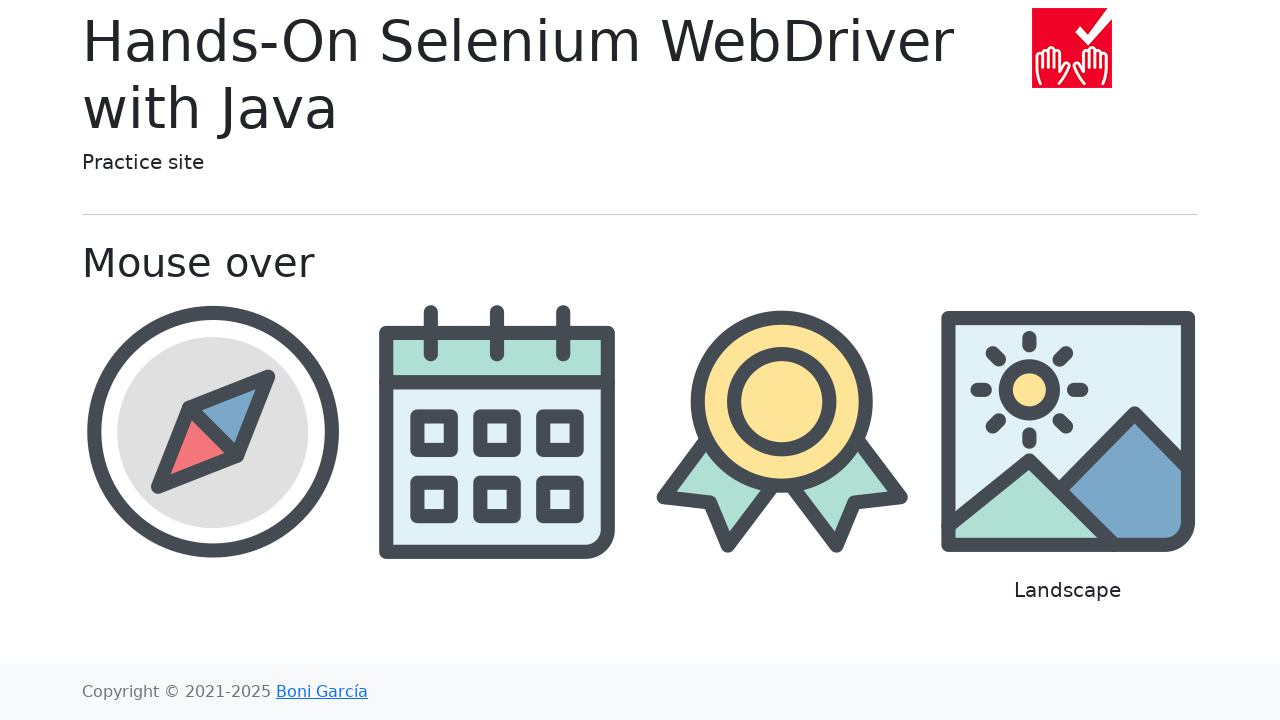

Waited 500ms for hover effects to display
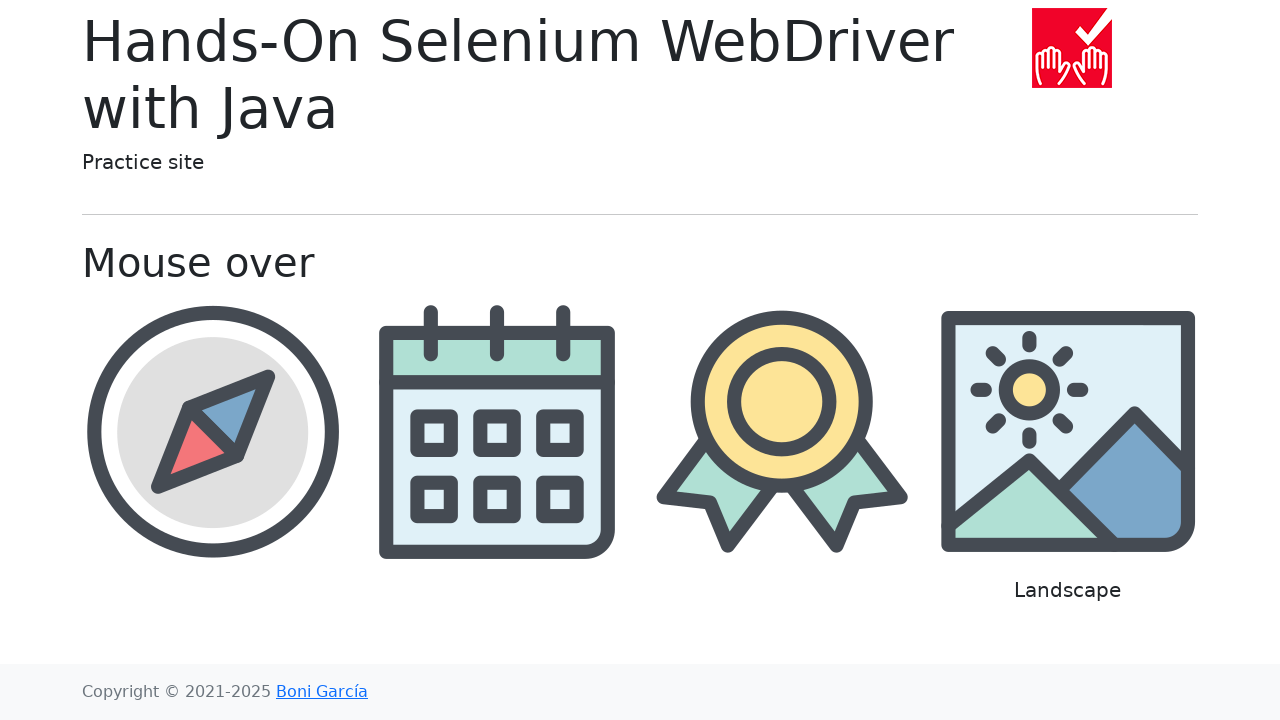

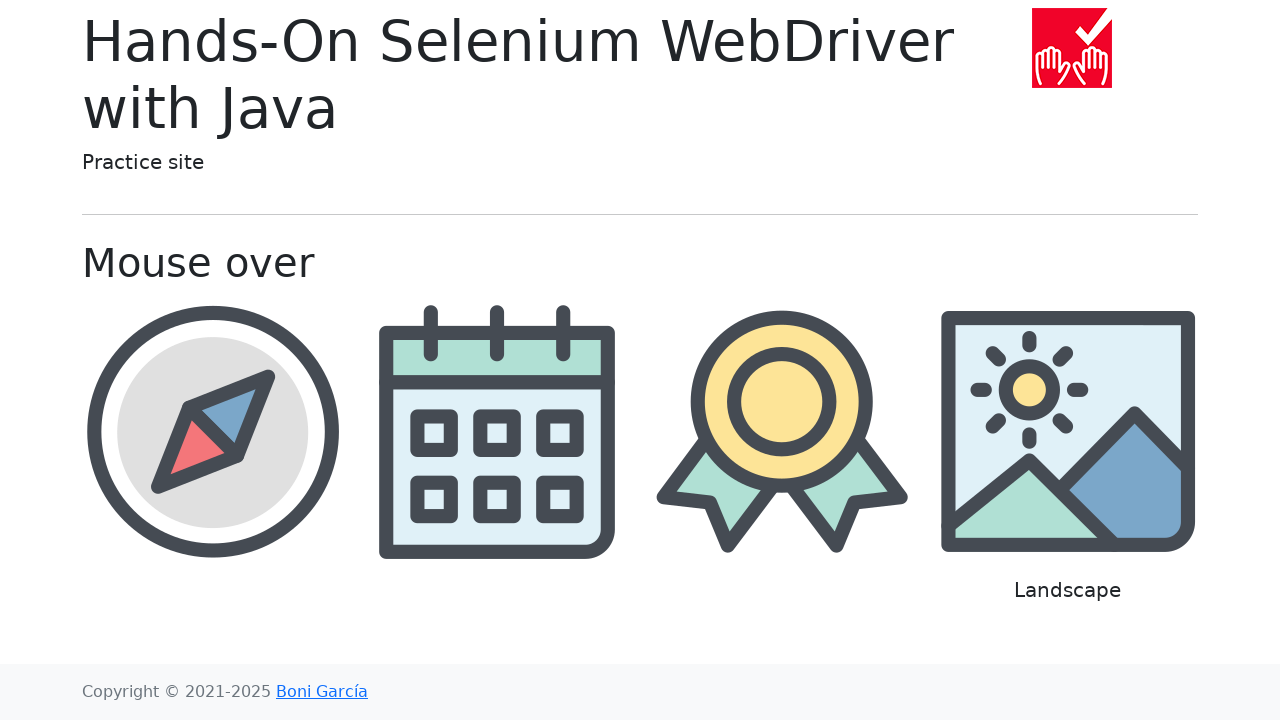